Searches arXiv for papers by entering a query in the search field and submitting the search form

Starting URL: https://arxiv.org/

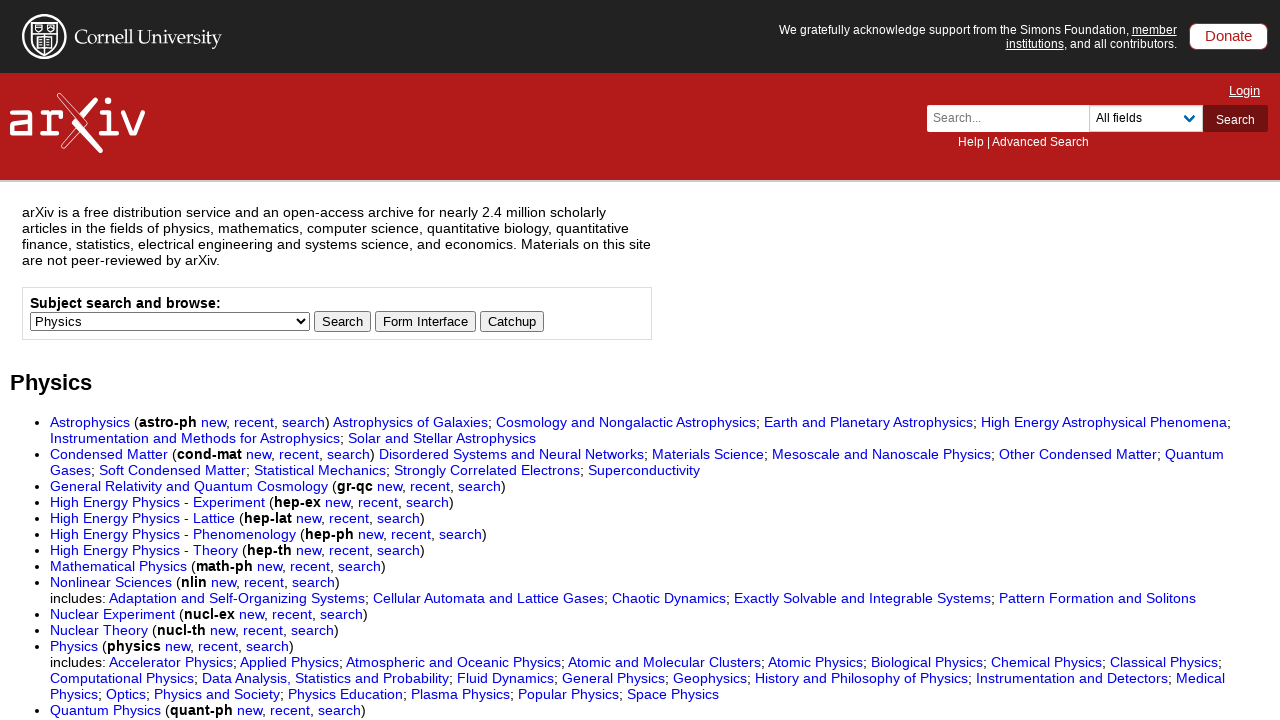

Filled search field with 'Structural design patterns' on input[name='query']
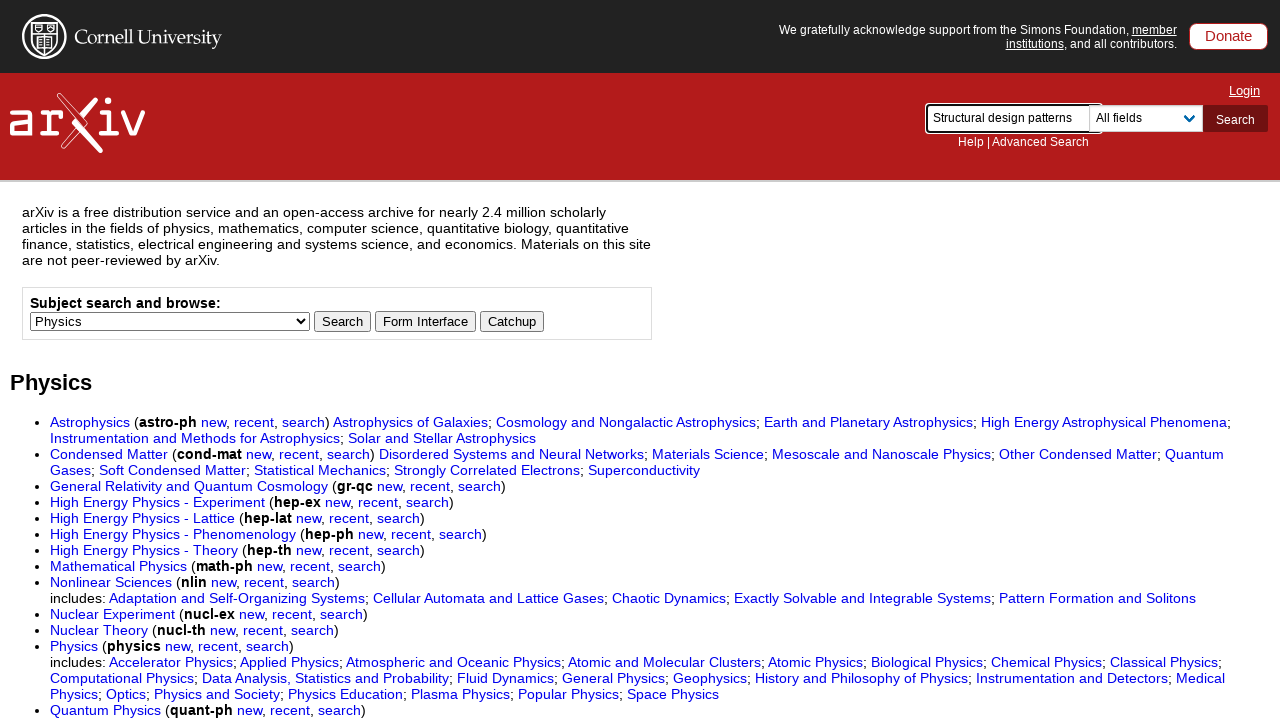

Pressed Enter to submit the search query on input[name='query']
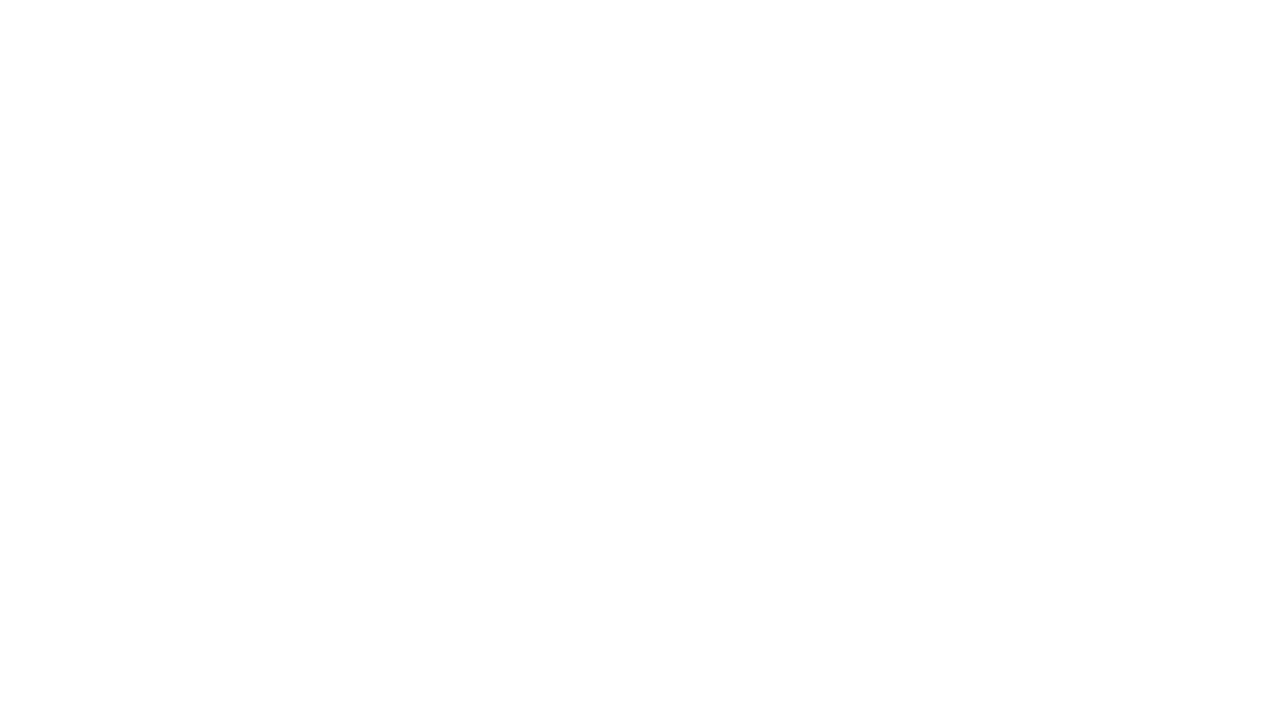

Waited for search results to load (networkidle)
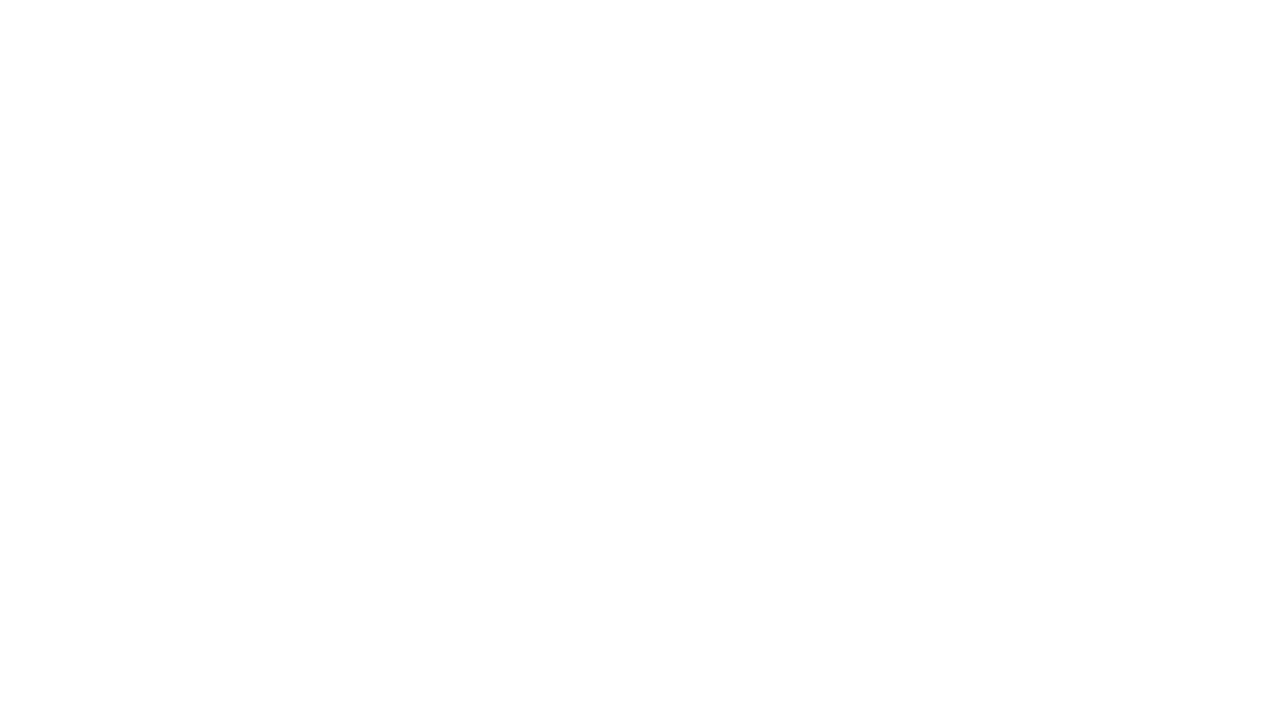

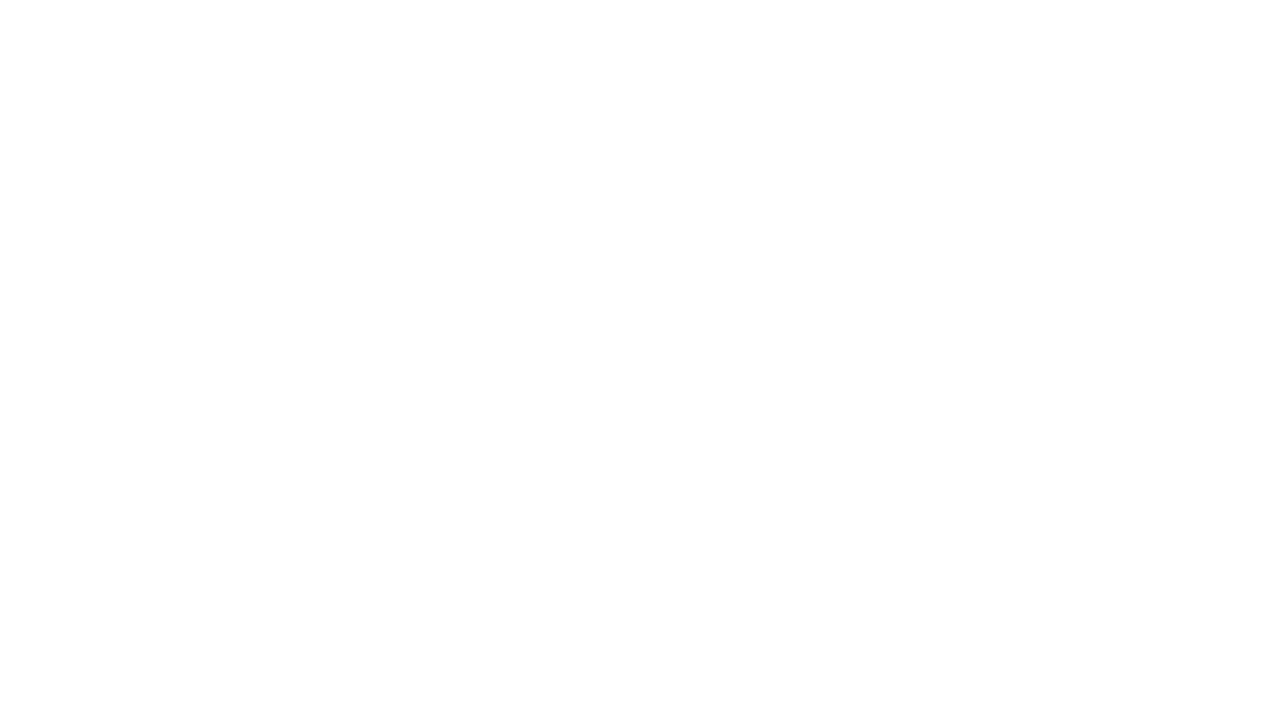